Navigates to BlazeDemo travel booking website and verifies the page loads by checking the title

Starting URL: https://blazedemo.com

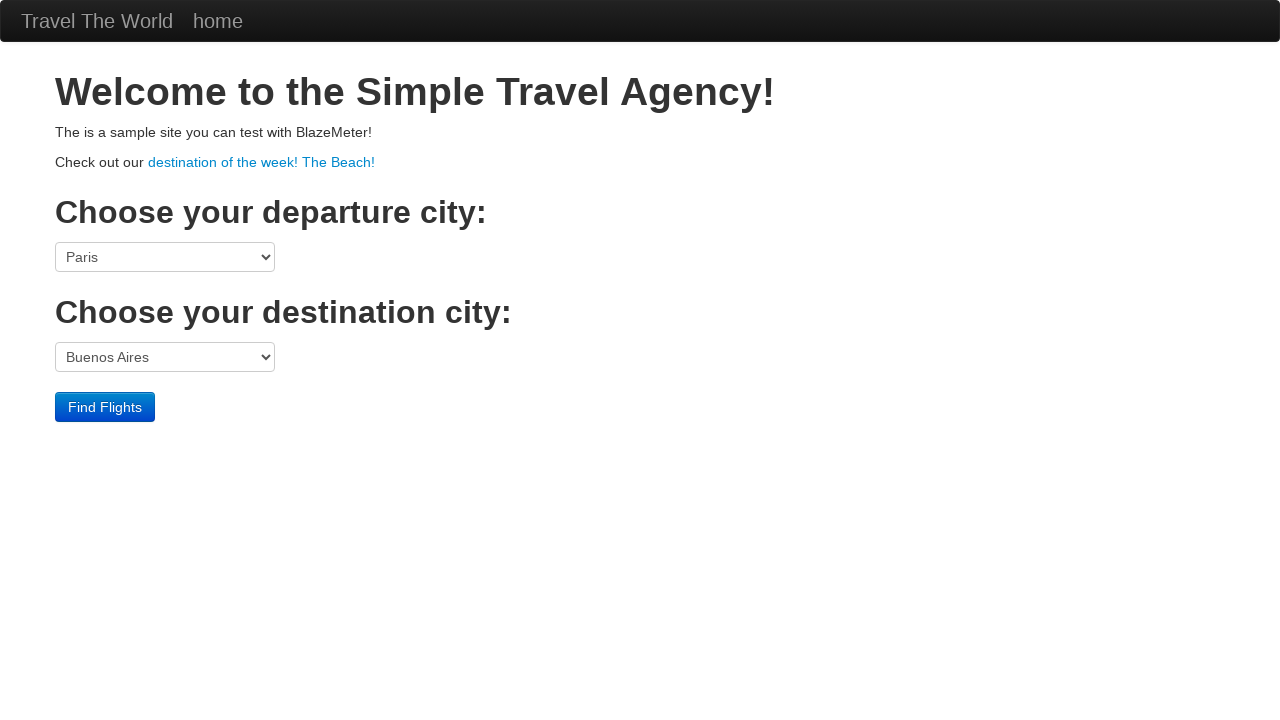

Navigated to BlazeDemo travel booking website
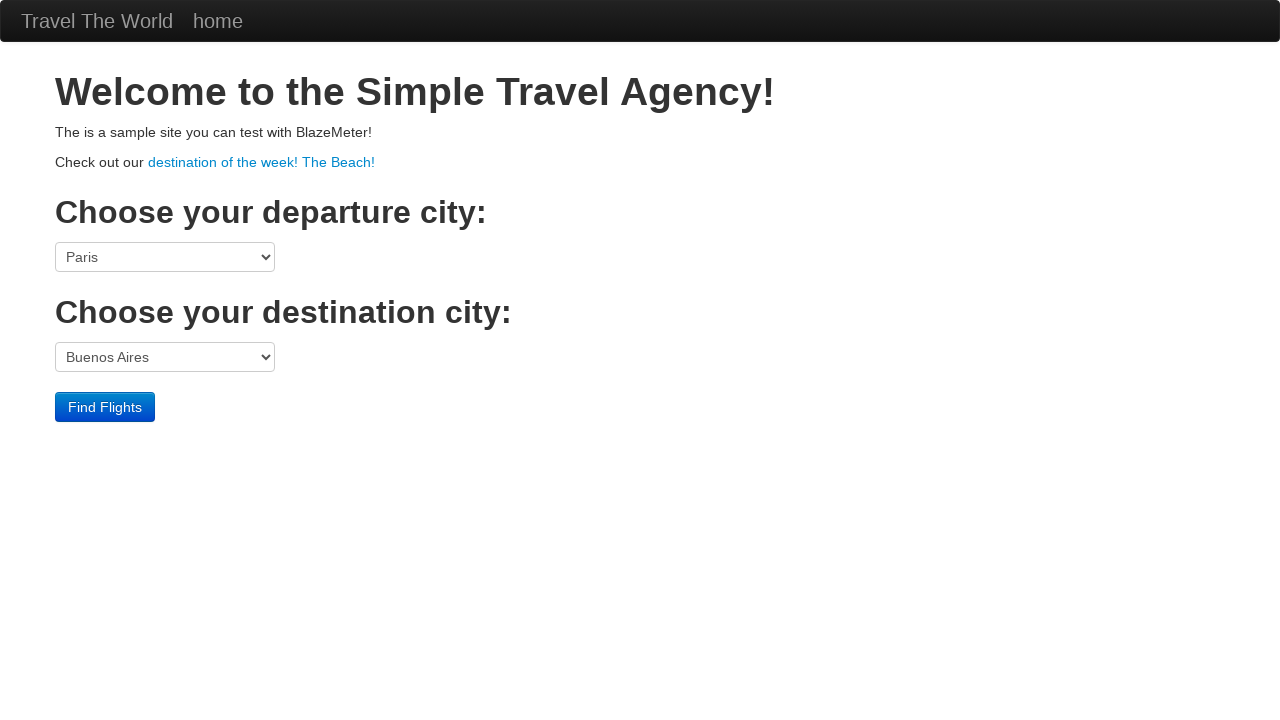

Retrieved page title: BlazeDemo
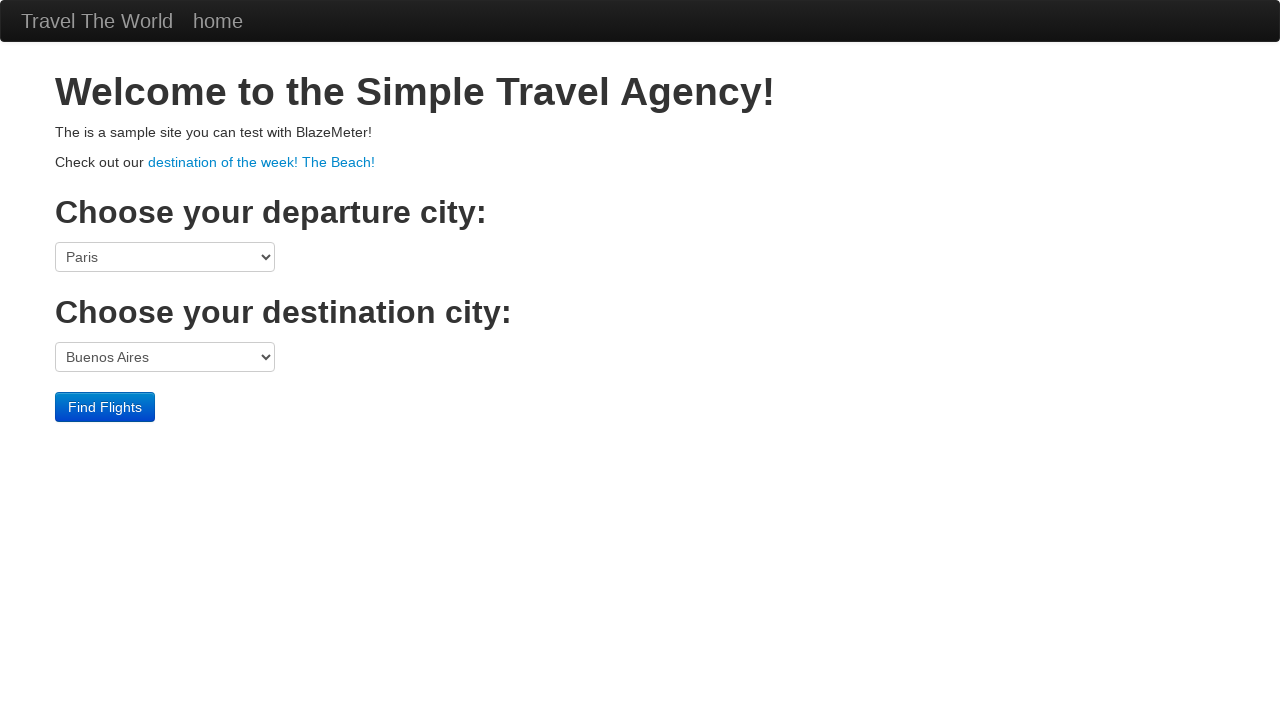

Waited for page DOM to be fully loaded
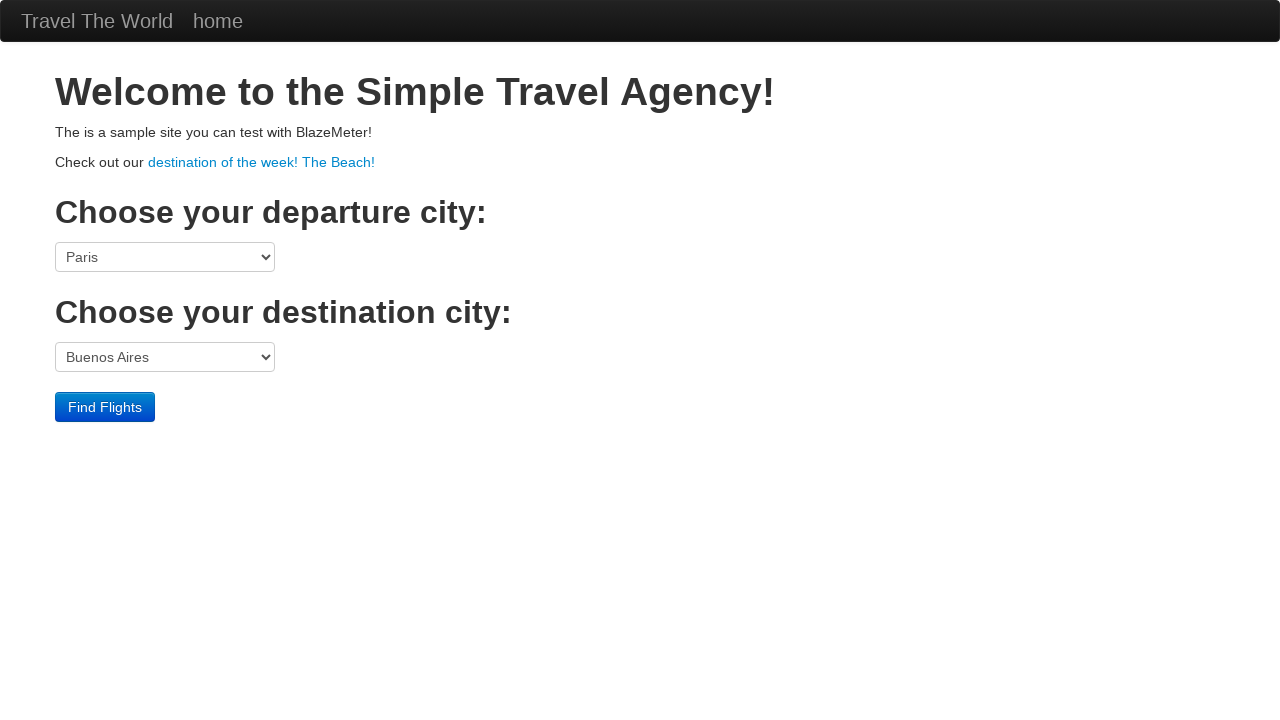

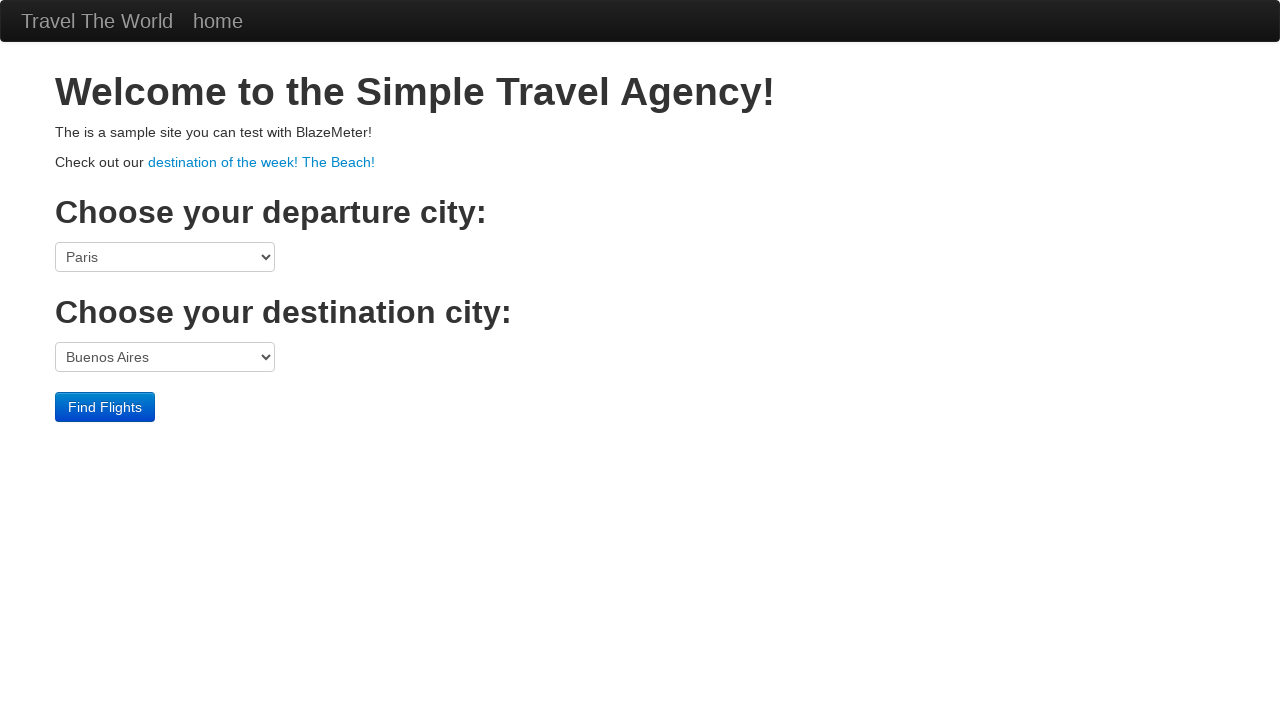